Tests drag functionality by clicking and holding a draggable element and moving it to different positions within an iframe on jQuery UI's draggable demo page

Starting URL: https://jqueryui.com/draggable/

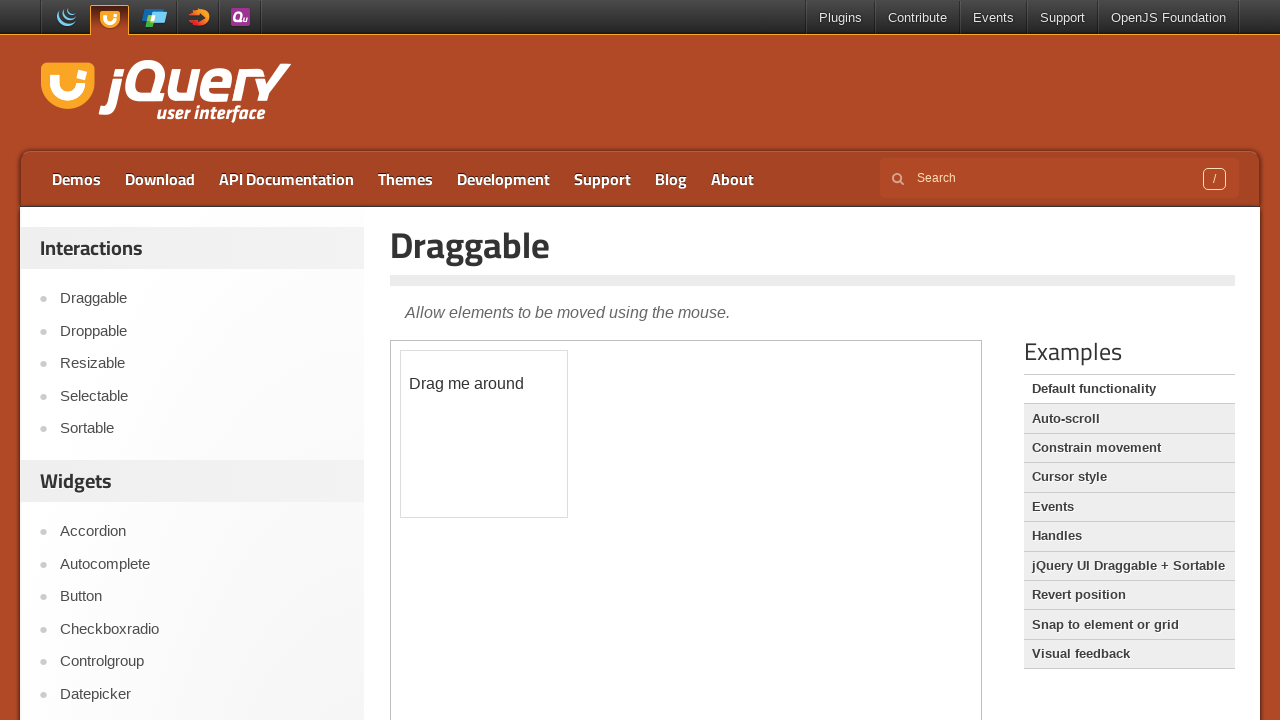

Located the demo iframe
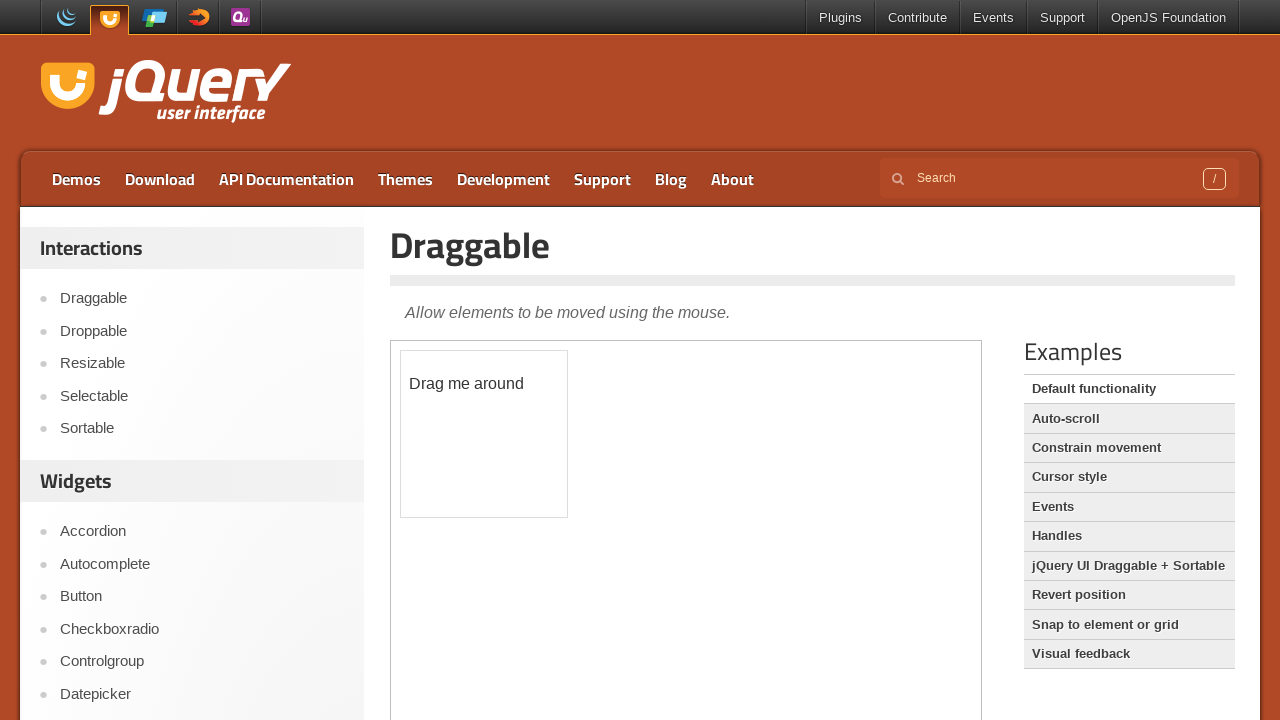

Located the draggable element
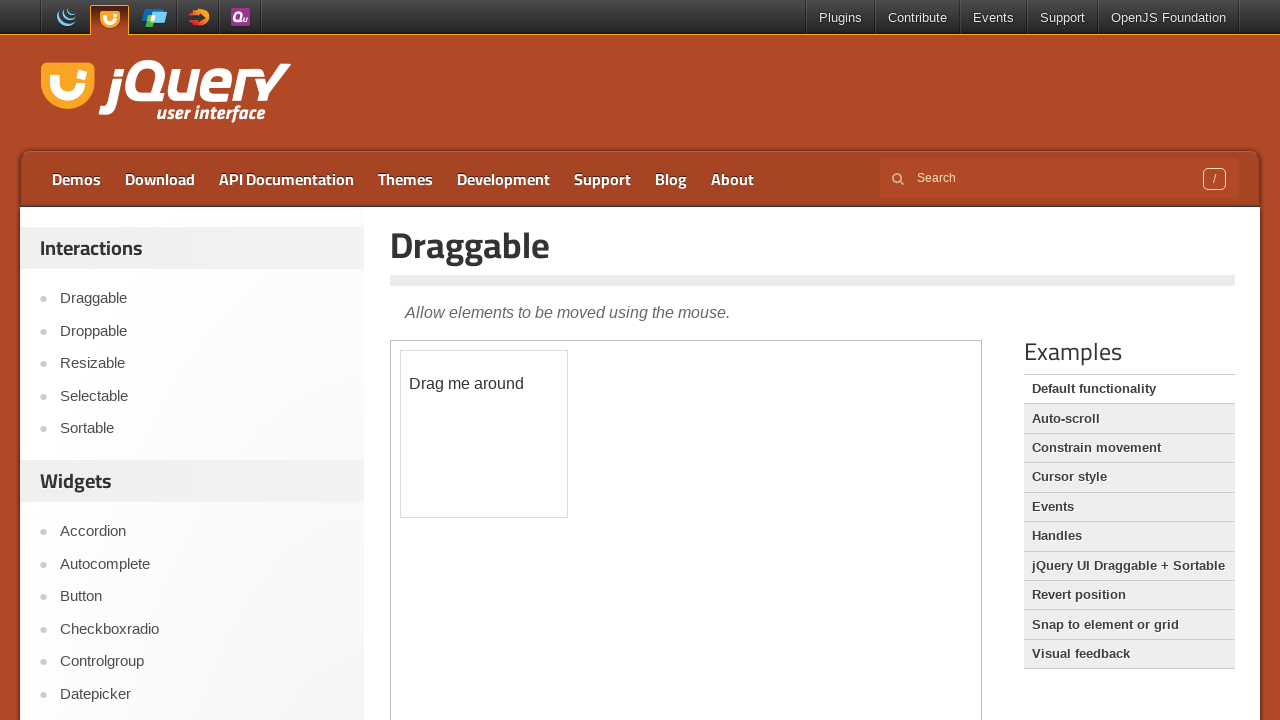

Retrieved bounding box of draggable element
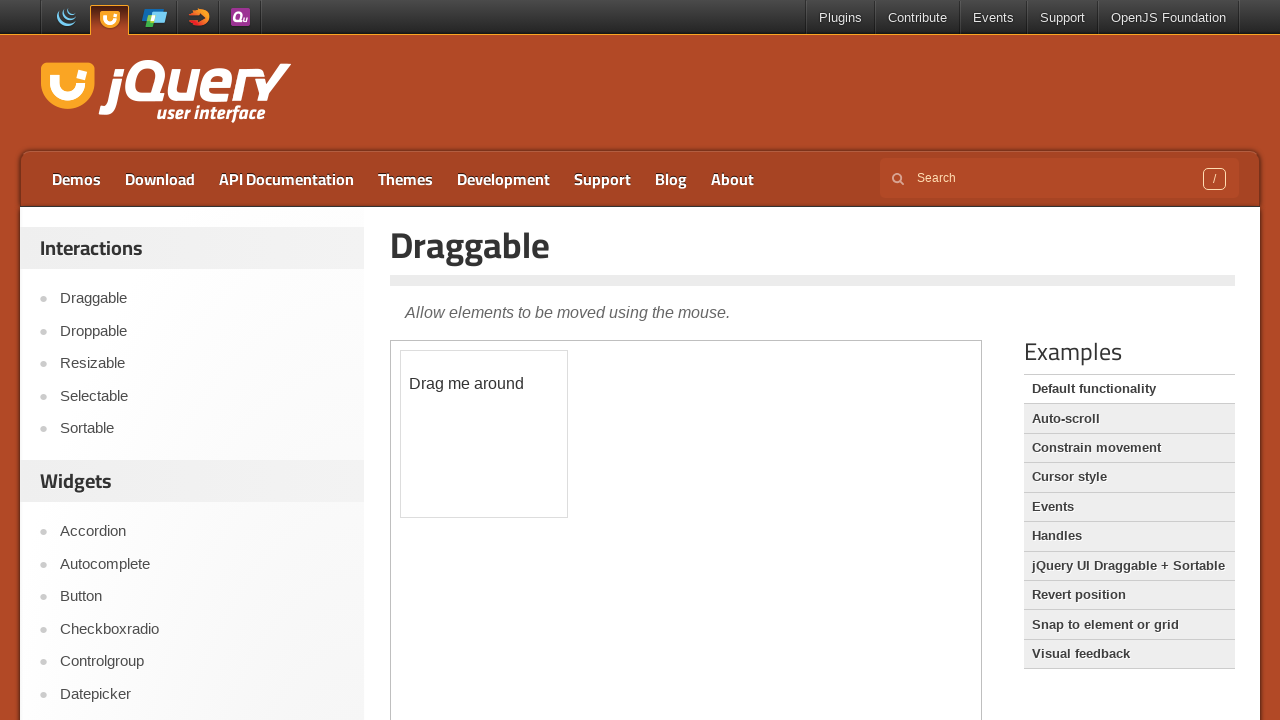

Hovered over draggable element at (484, 434) on iframe.demo-frame >> internal:control=enter-frame >> #draggable
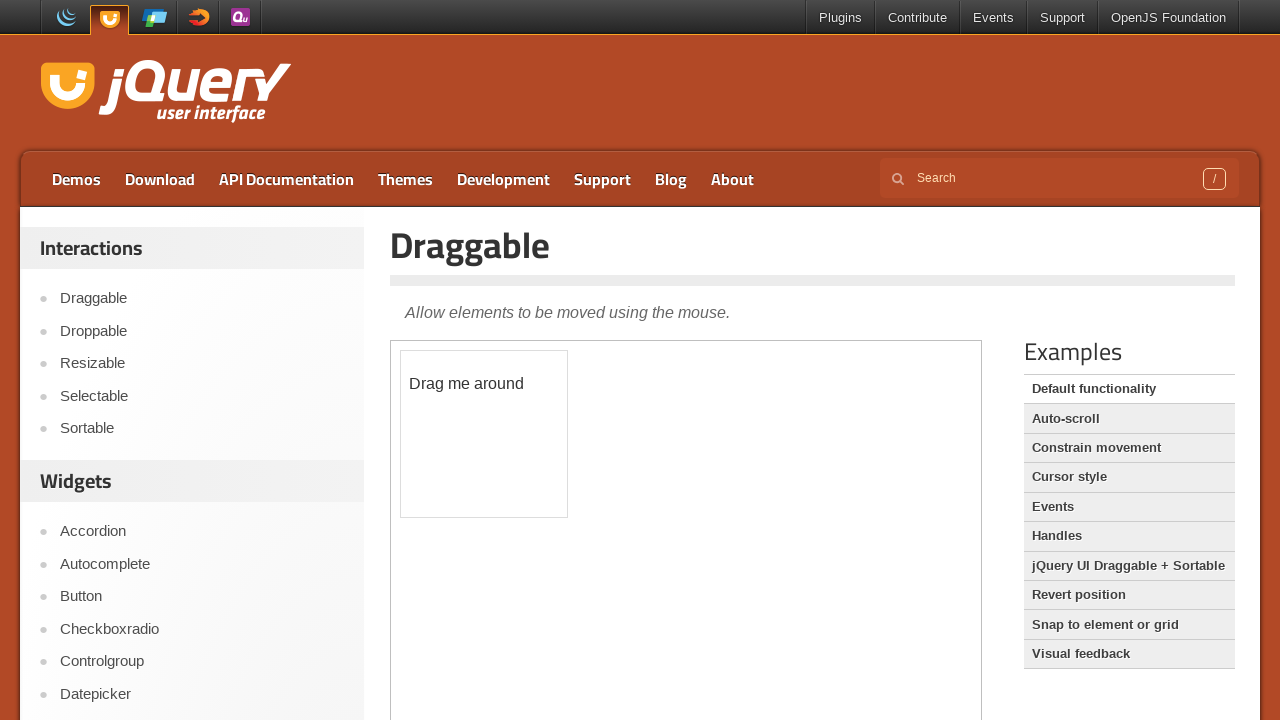

Pressed and held mouse button on draggable element at (484, 434)
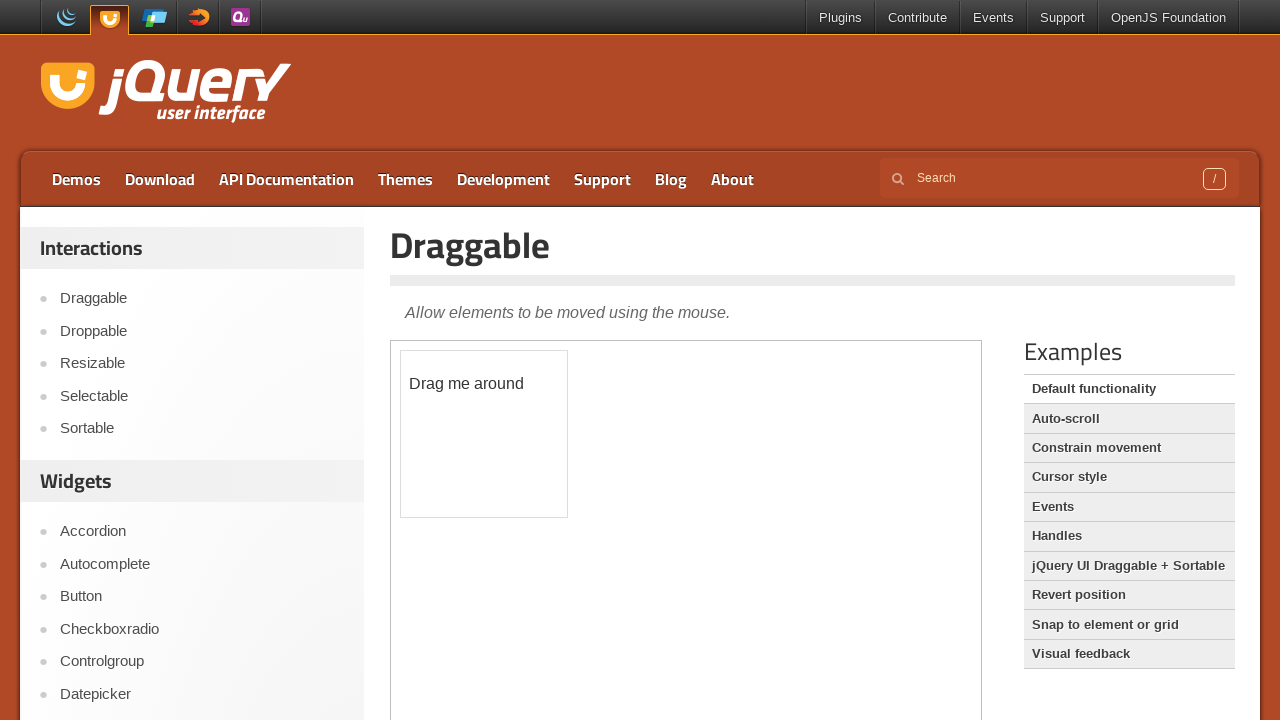

Moved mouse to position (x+250, y+100) while holding button at (650, 450)
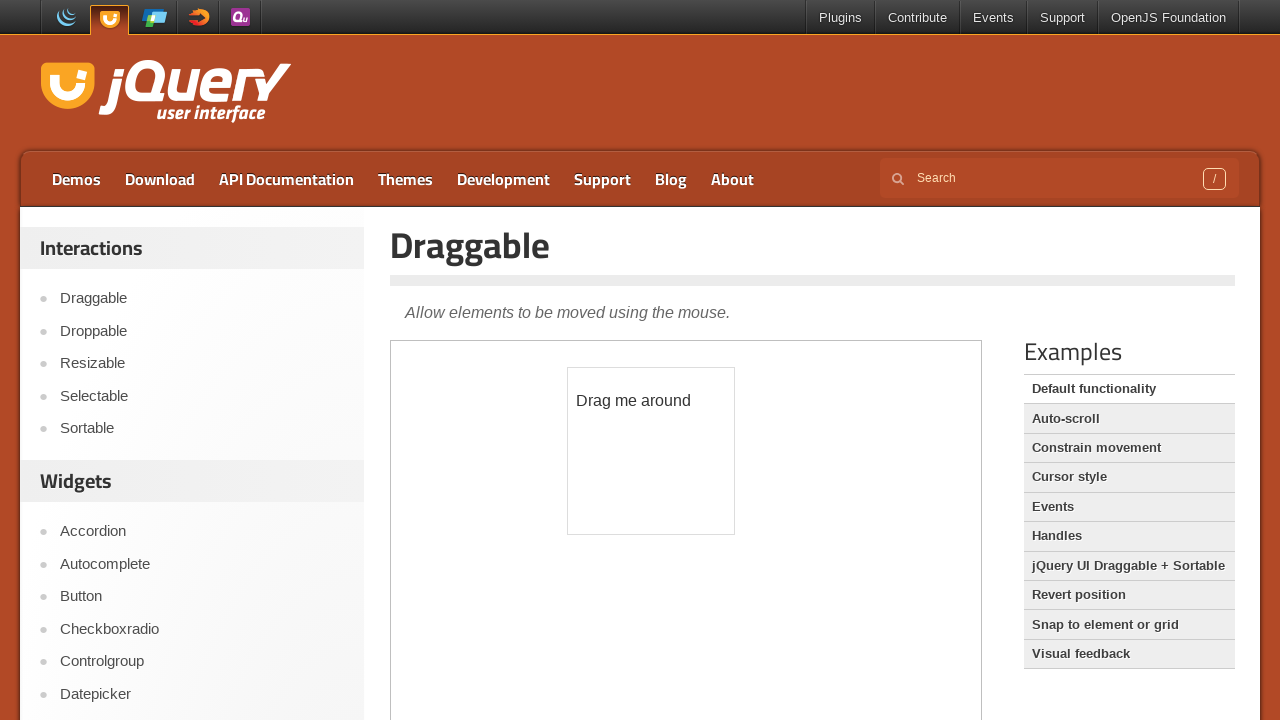

Waited 500ms during drag operation
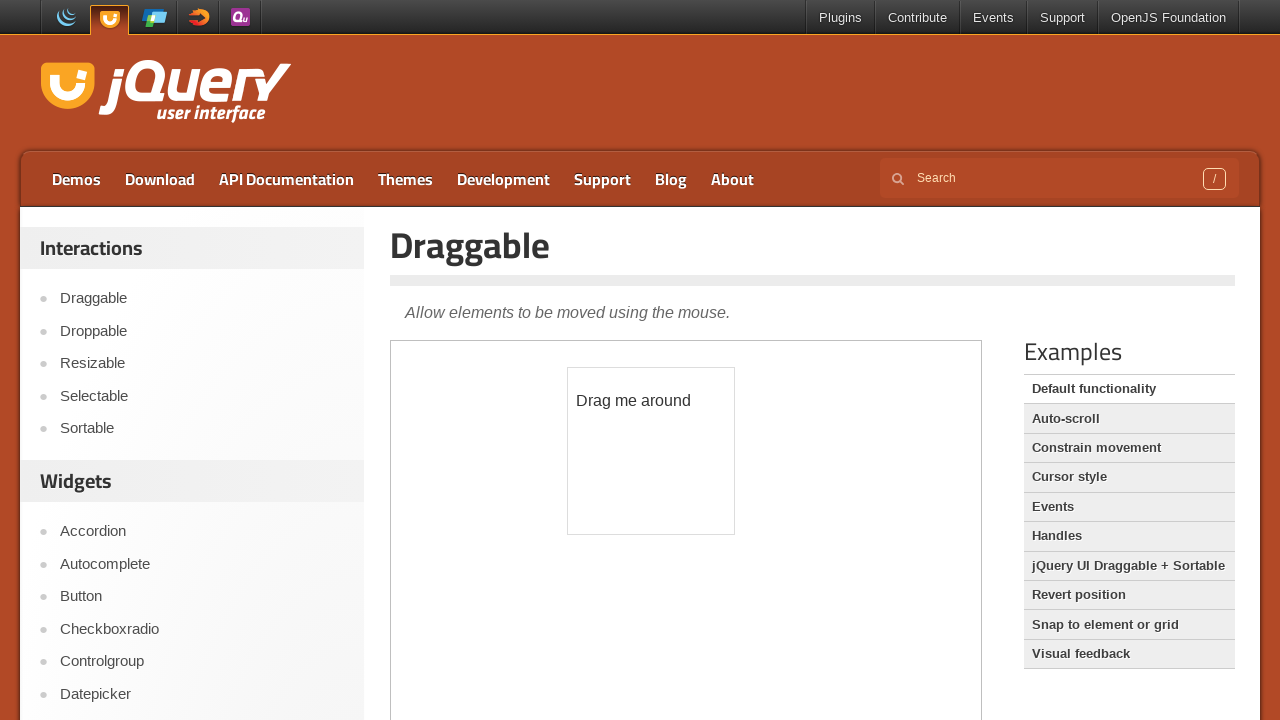

Moved mouse to position (x+250, y+200) while holding button at (650, 550)
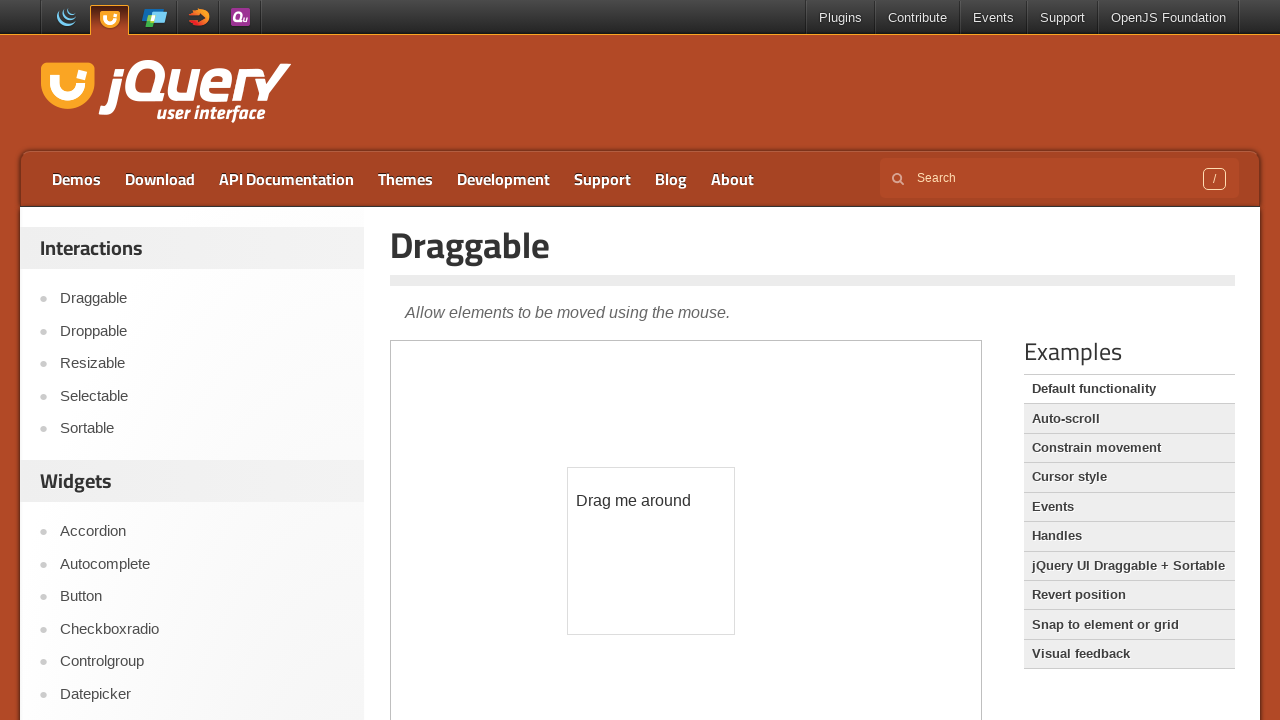

Released mouse button to complete drag operation at (650, 550)
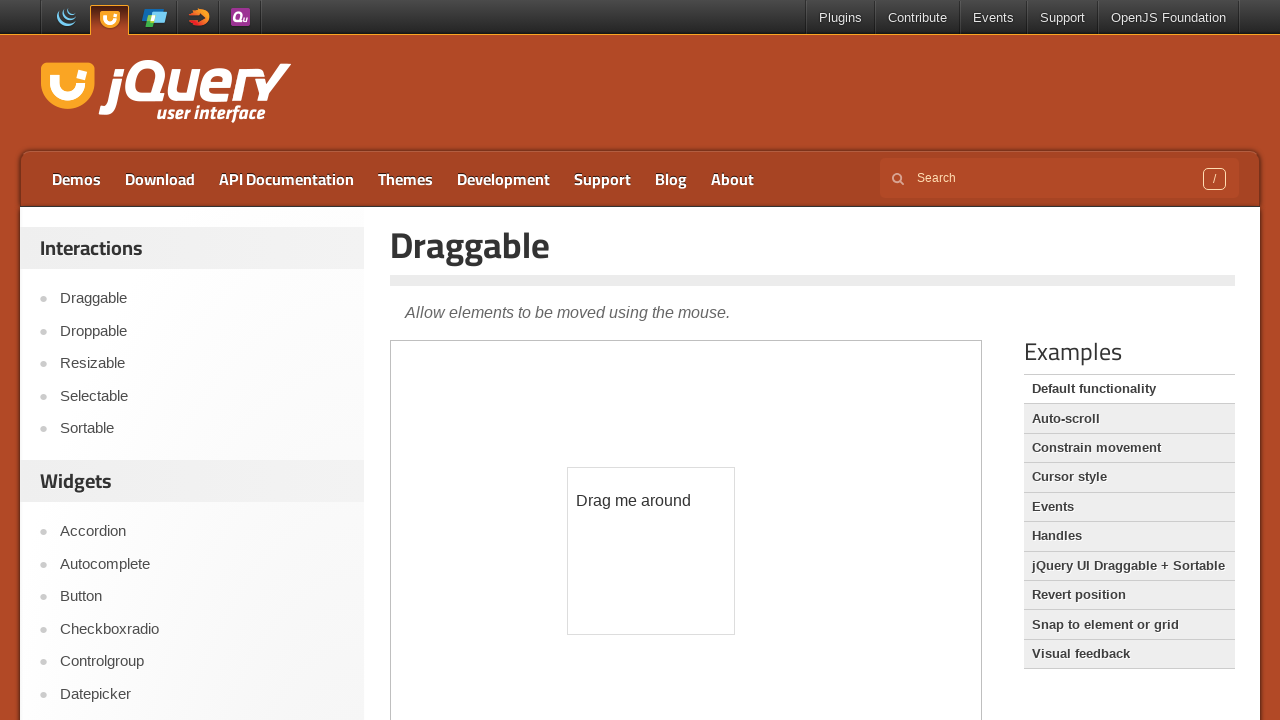

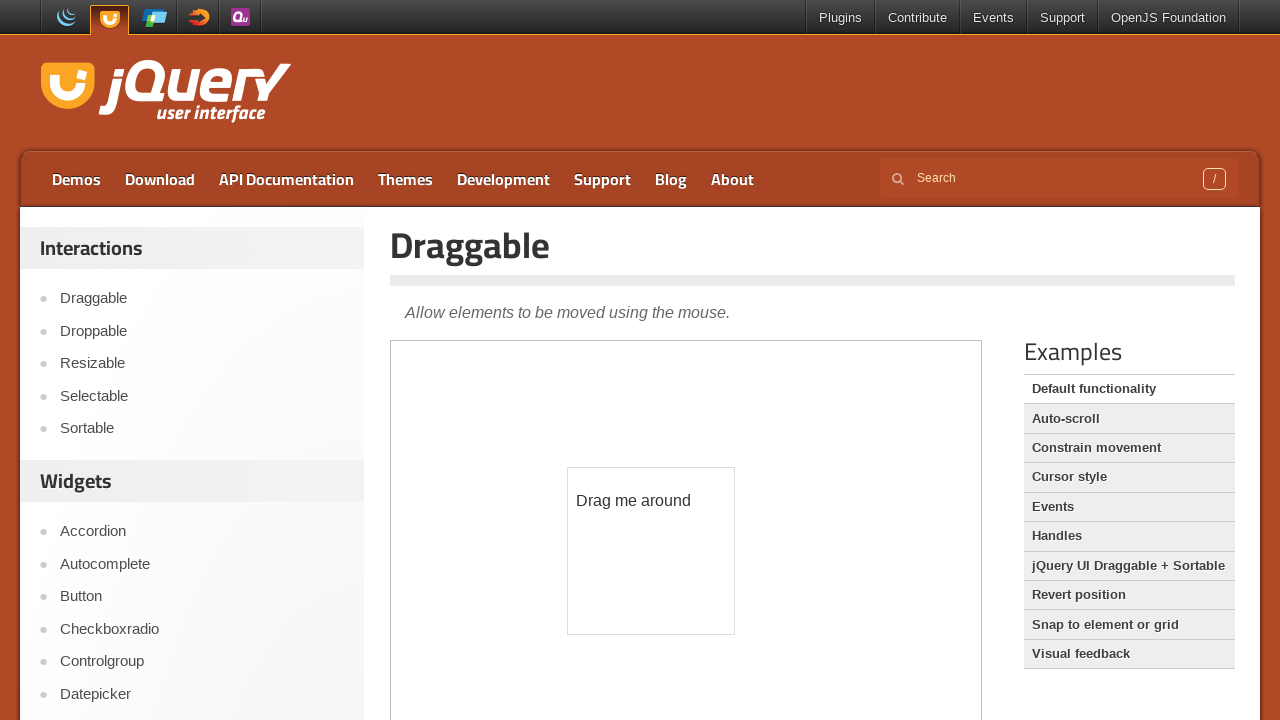